Tests the jQuery UI Resizable widget by dragging the resize handle to change the element's size.

Starting URL: https://jqueryui.com/resizable/

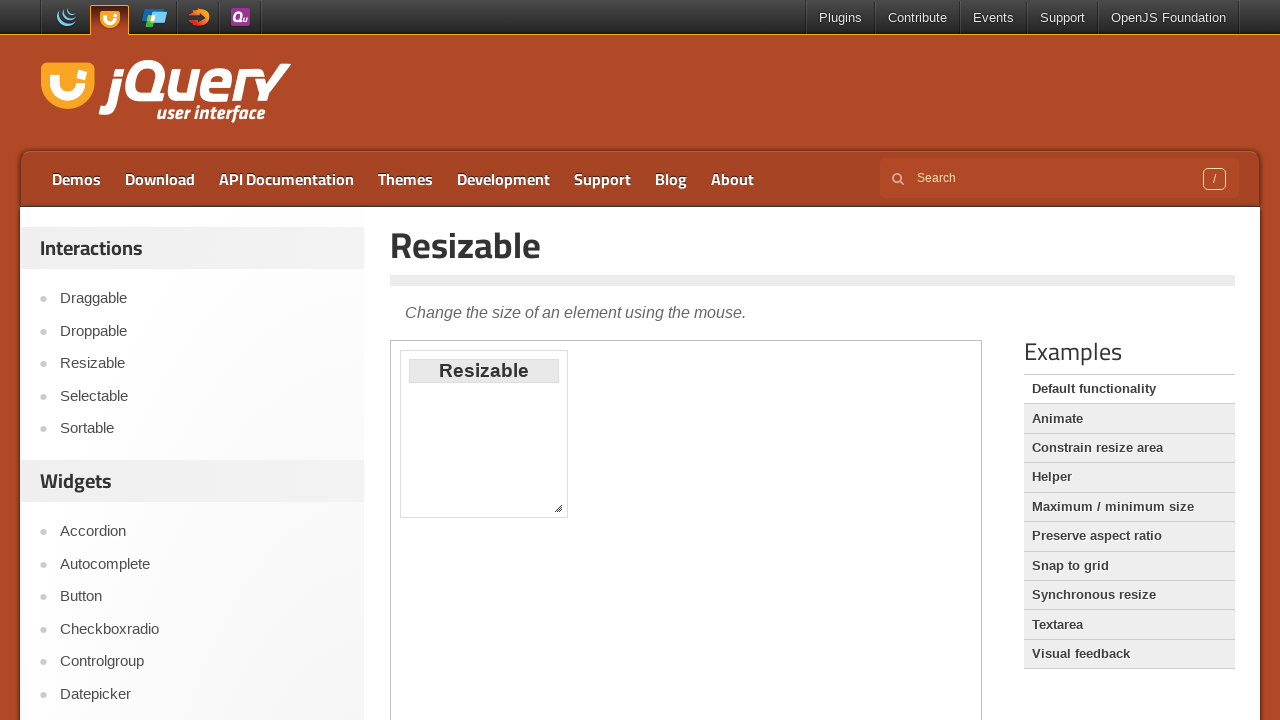

Located the demo iframe for the resizable widget
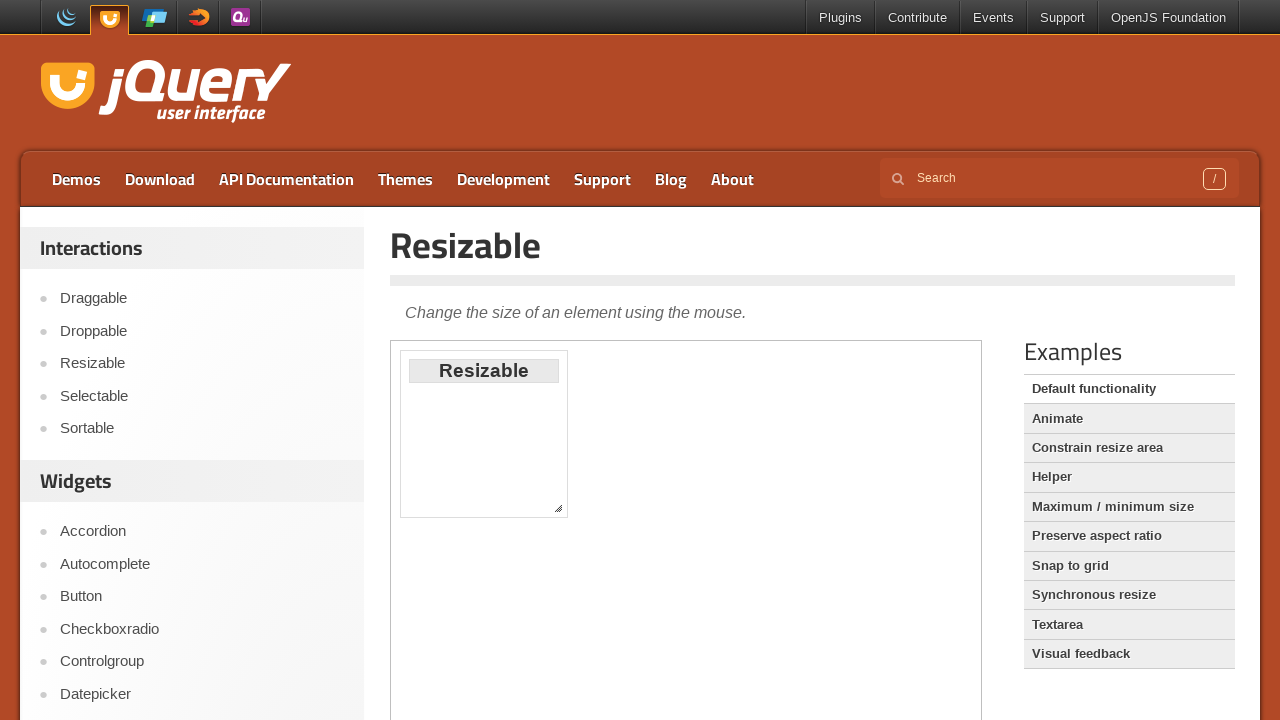

Located the resize handle (southeast corner)
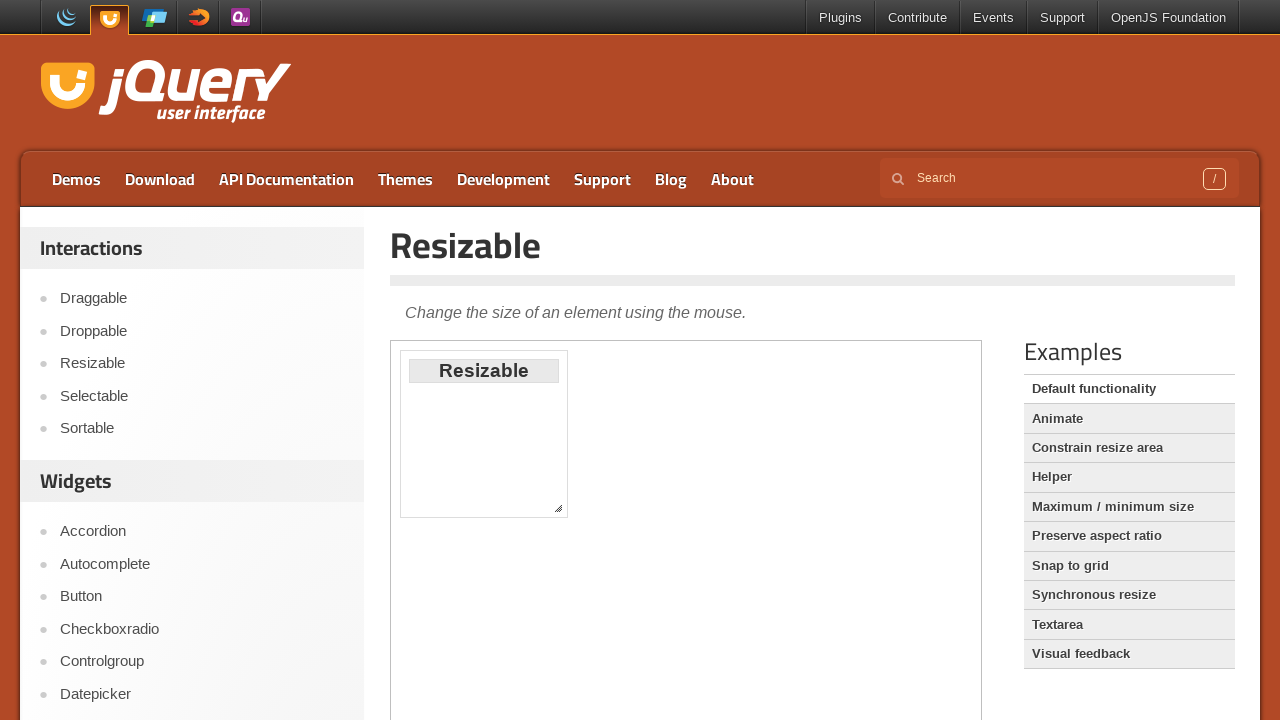

Hovered over the resize handle at (558, 508) on .demo-frame >> internal:control=enter-frame >> #resizable div.ui-resizable-se
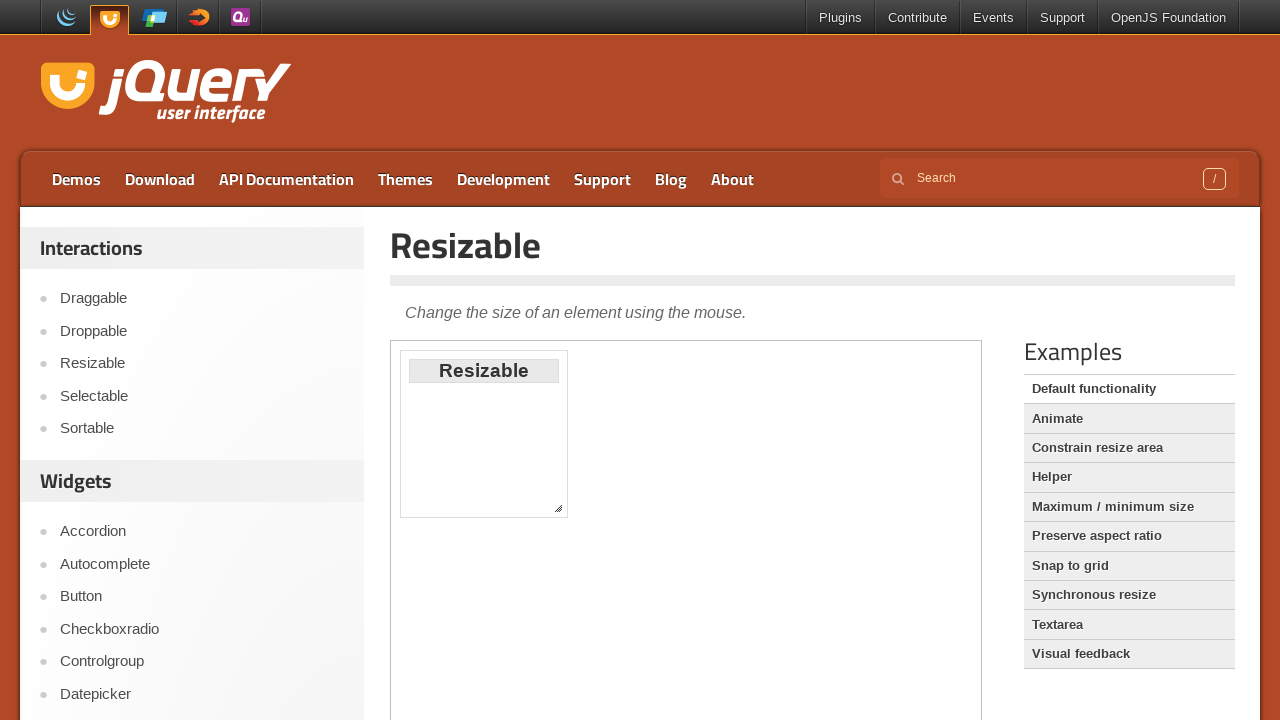

Pressed down the mouse button on the resize handle at (558, 508)
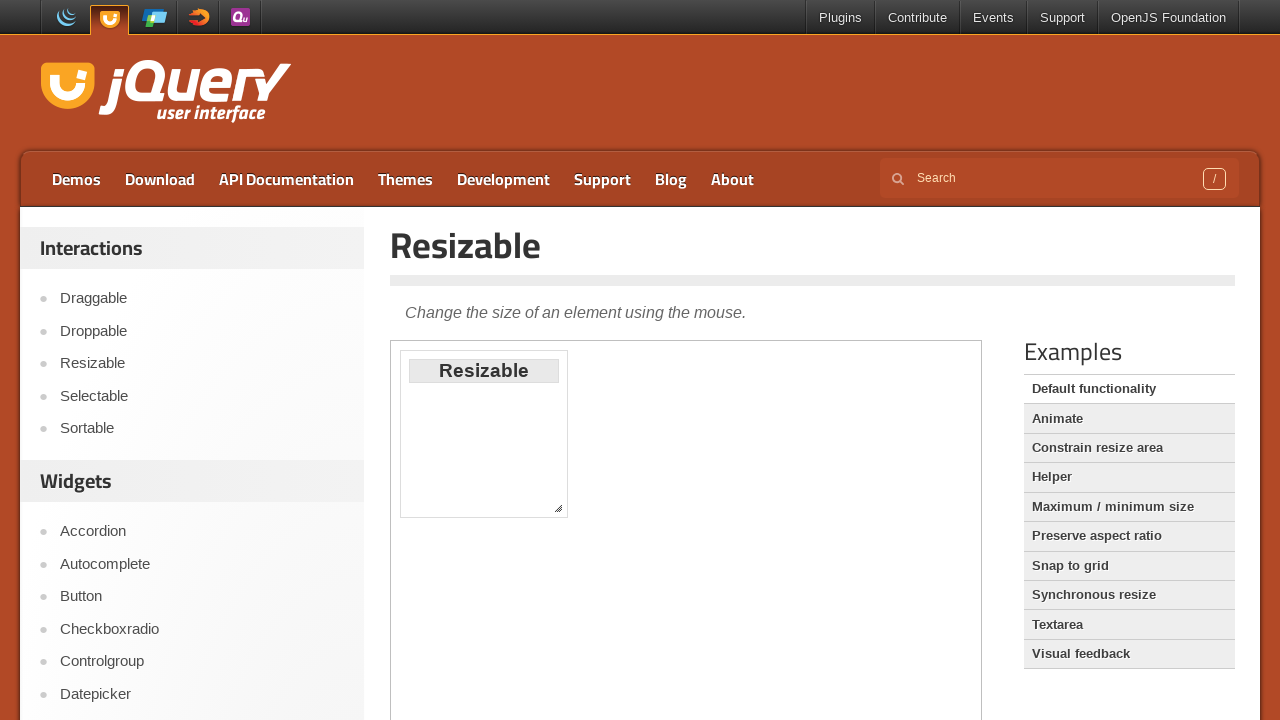

Dragged the resize handle to (50, 50) to resize the element at (50, 50)
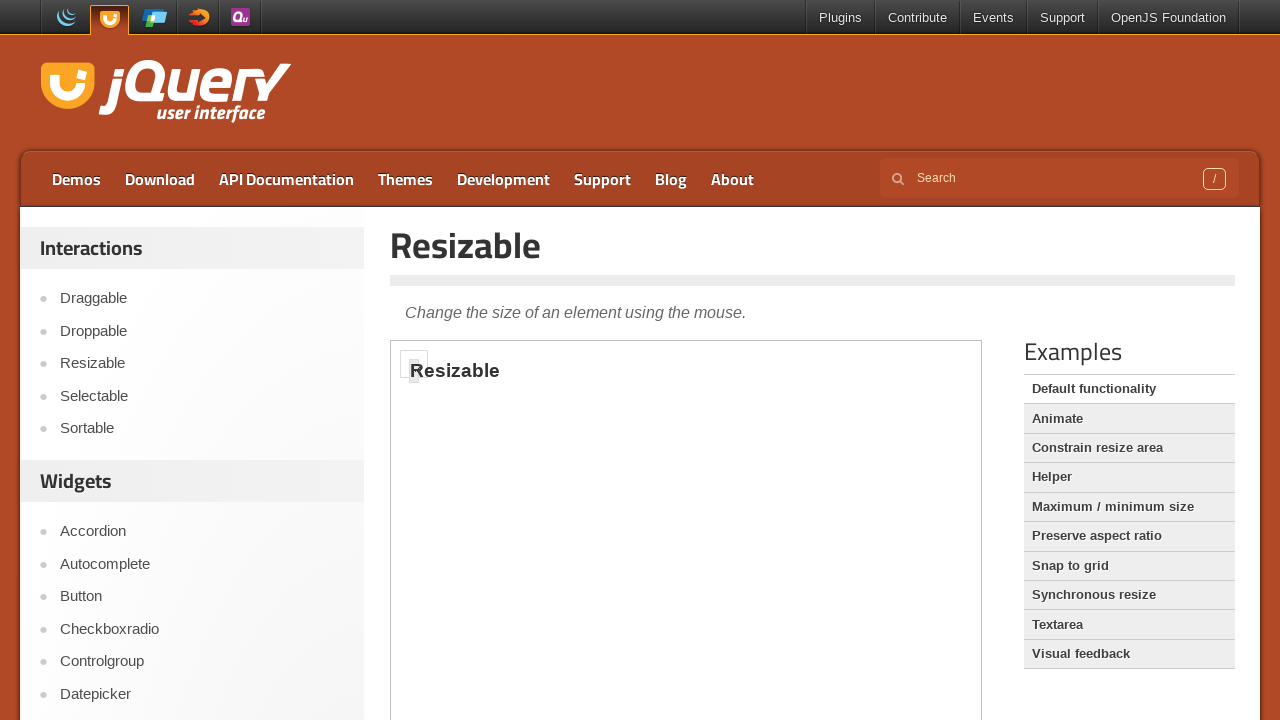

Released the mouse button after first resize at (50, 50)
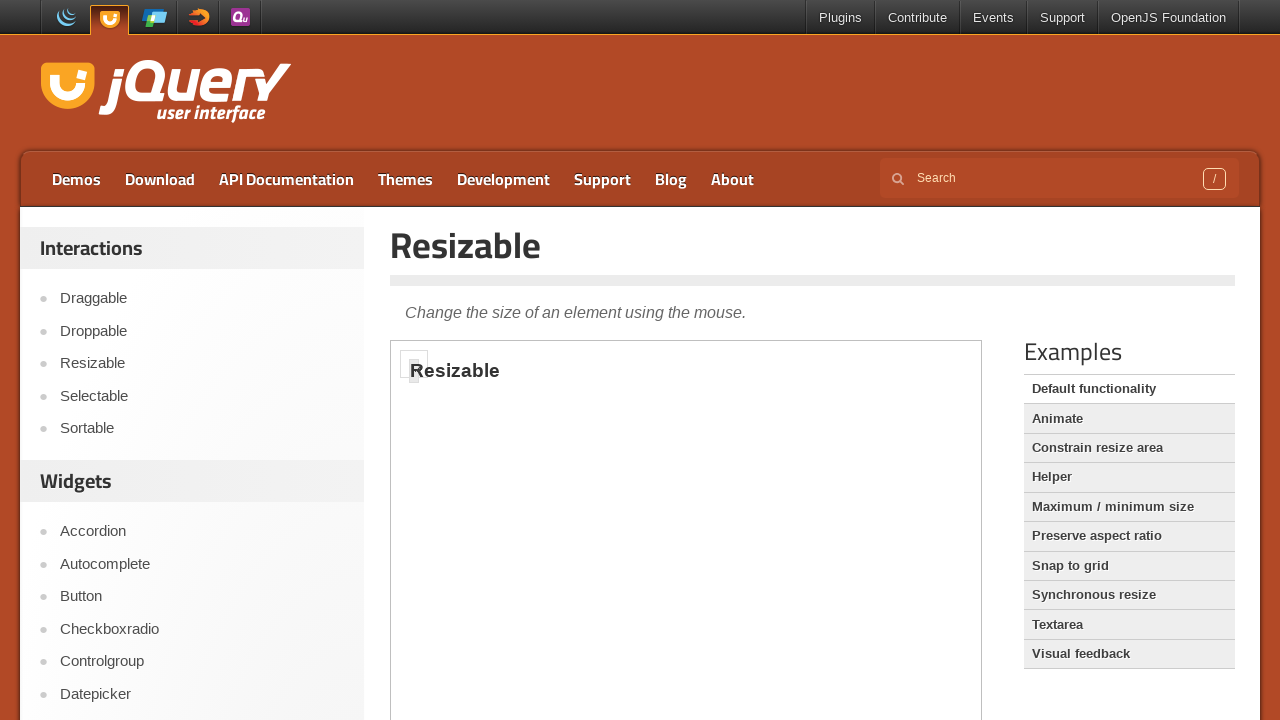

Hovered over the resize handle for second resize at (418, 368) on .demo-frame >> internal:control=enter-frame >> #resizable div.ui-resizable-se
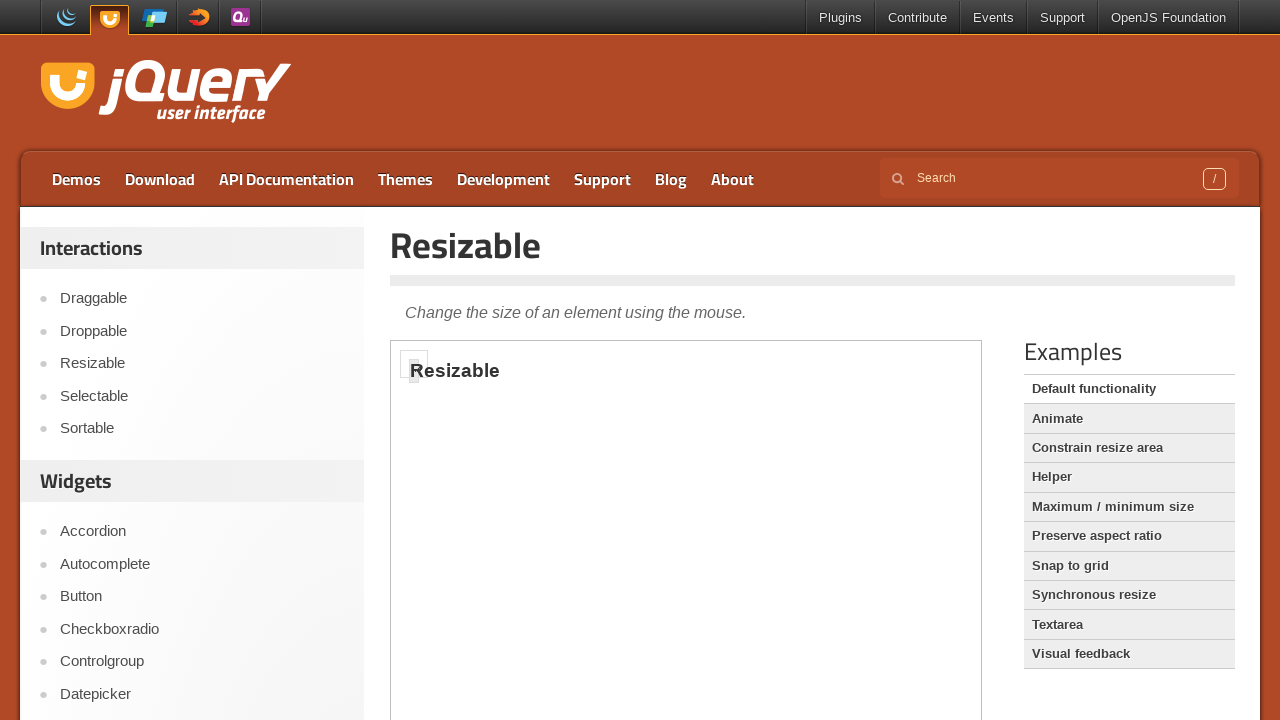

Pressed down the mouse button on the resize handle at (418, 368)
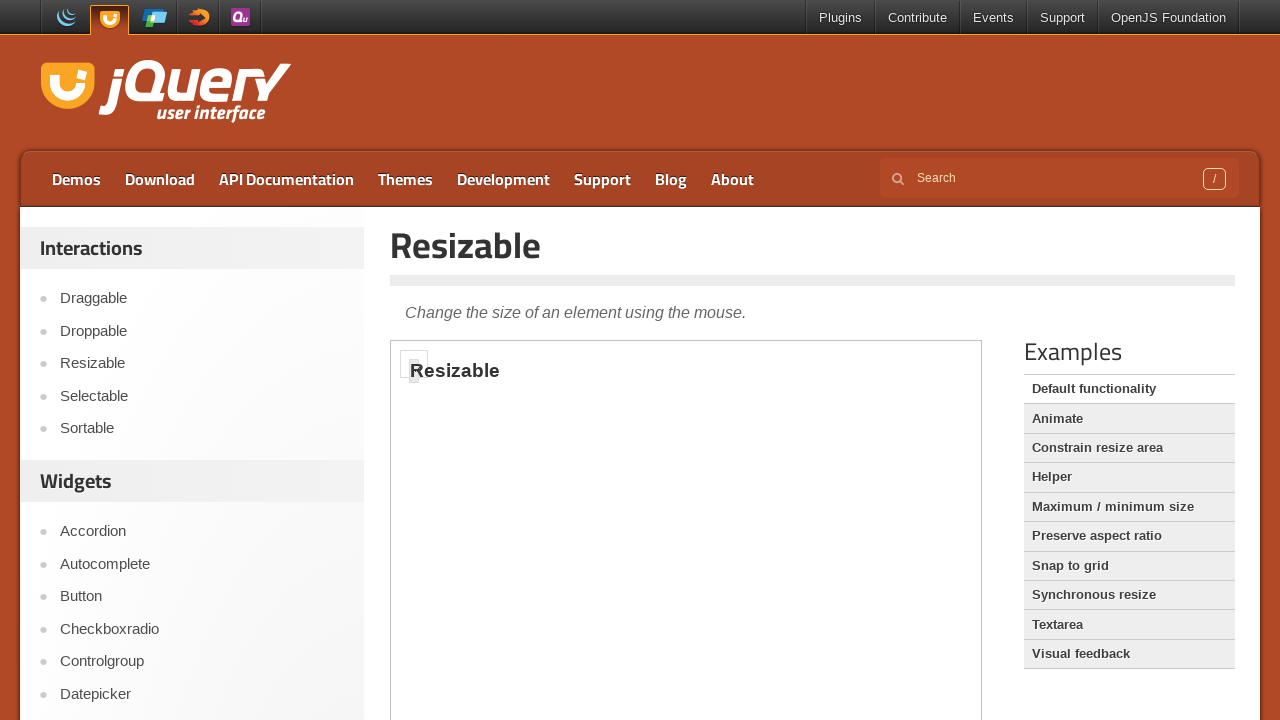

Dragged the resize handle to (100, 100) for second resize at (100, 100)
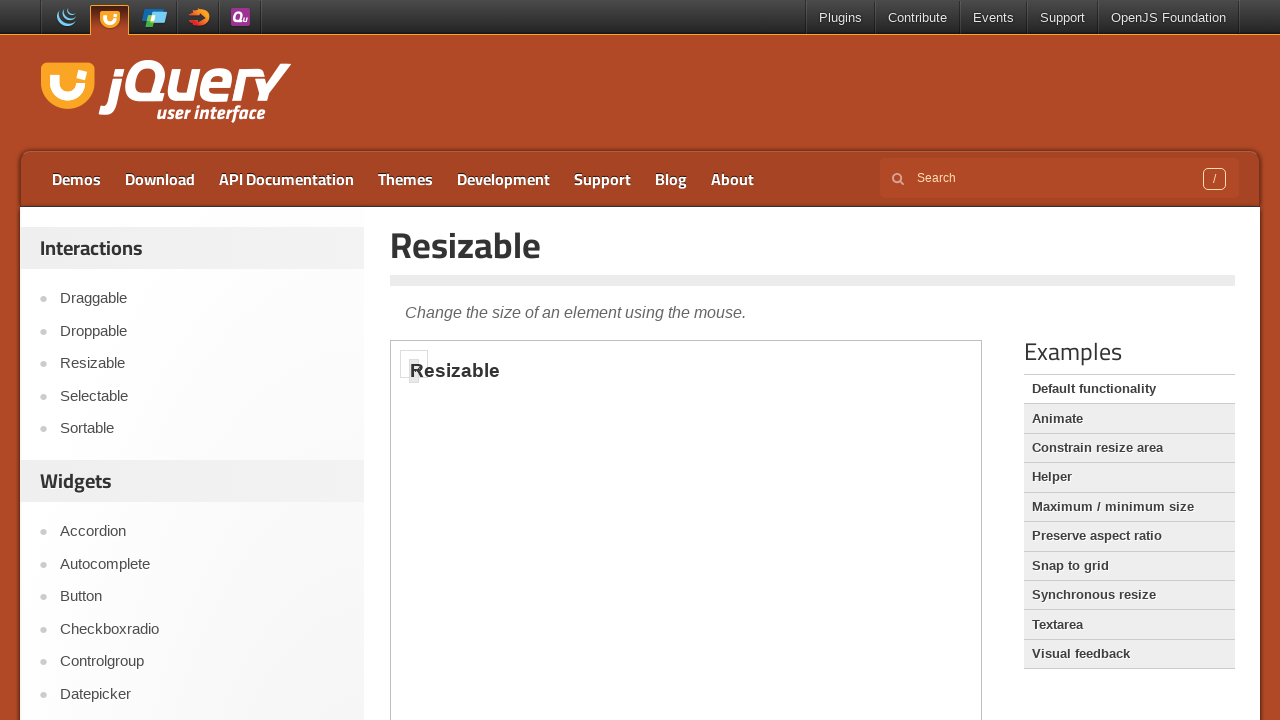

Released the mouse button after second resize at (100, 100)
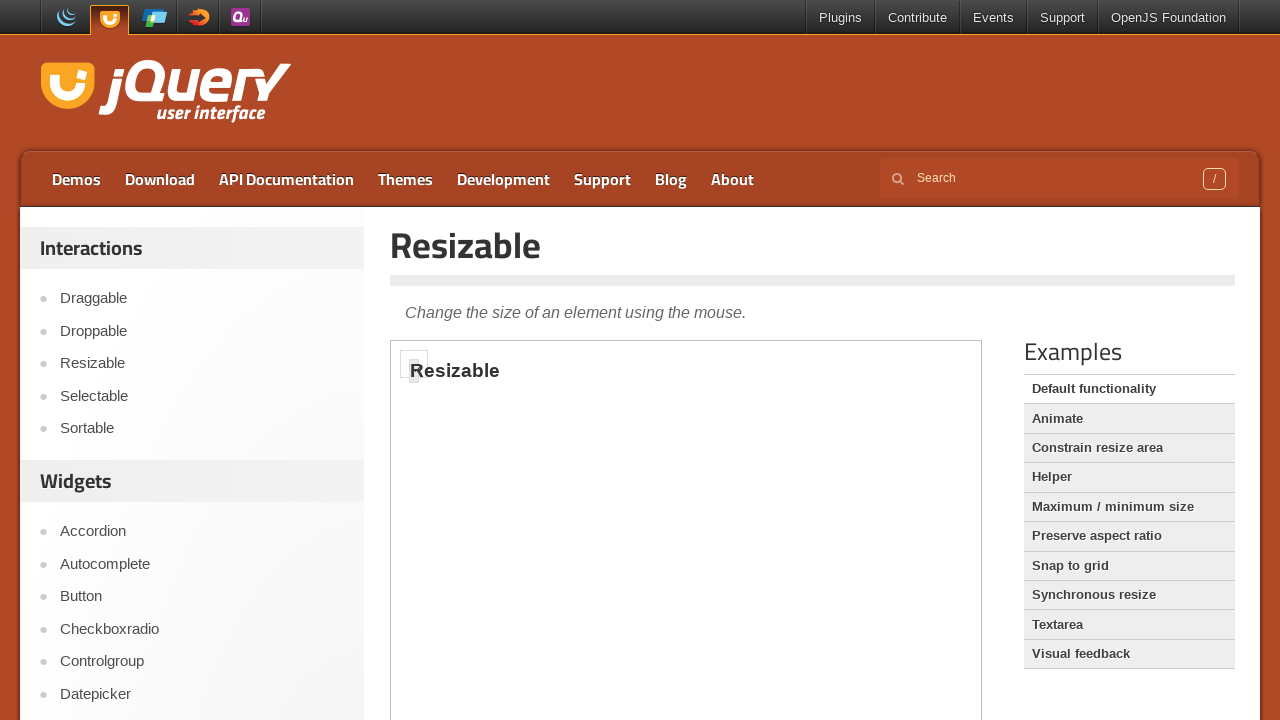

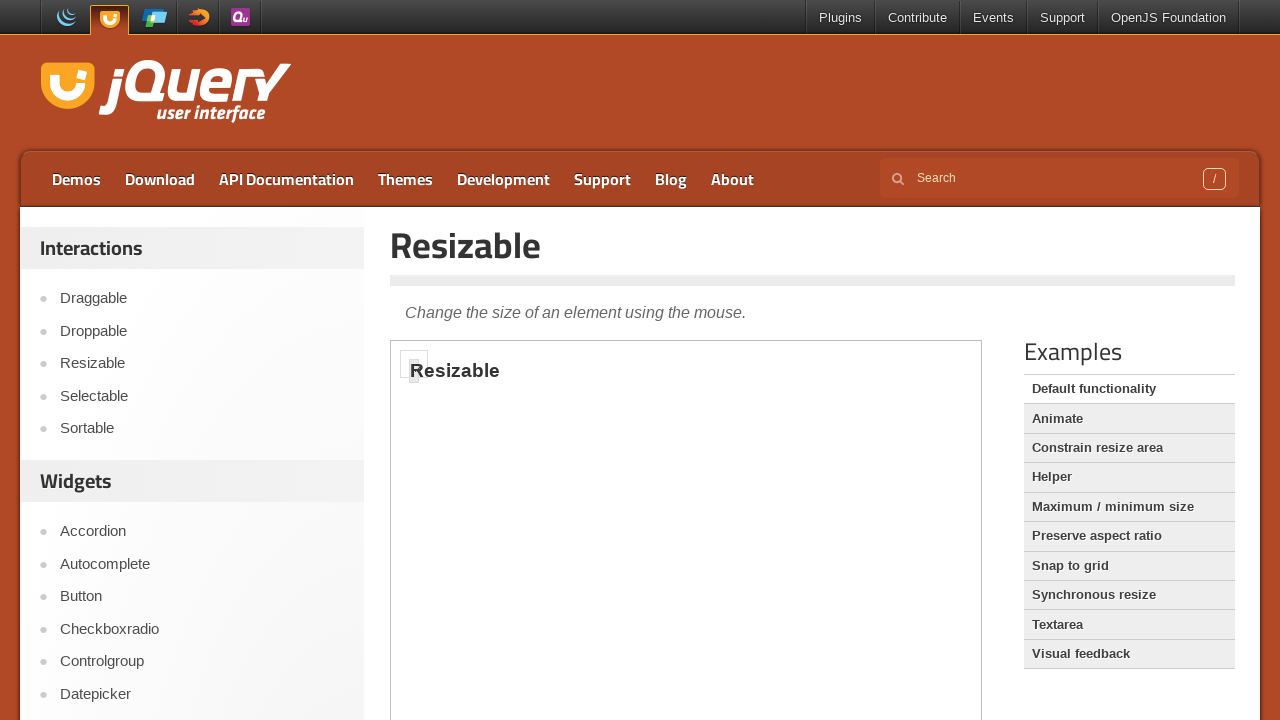